Tests the vegetable shopping functionality by searching for products containing 'ca', finding Cashews in the results, adding it to cart, and clicking the cart icon

Starting URL: https://rahulshettyacademy.com/seleniumPractise/#/

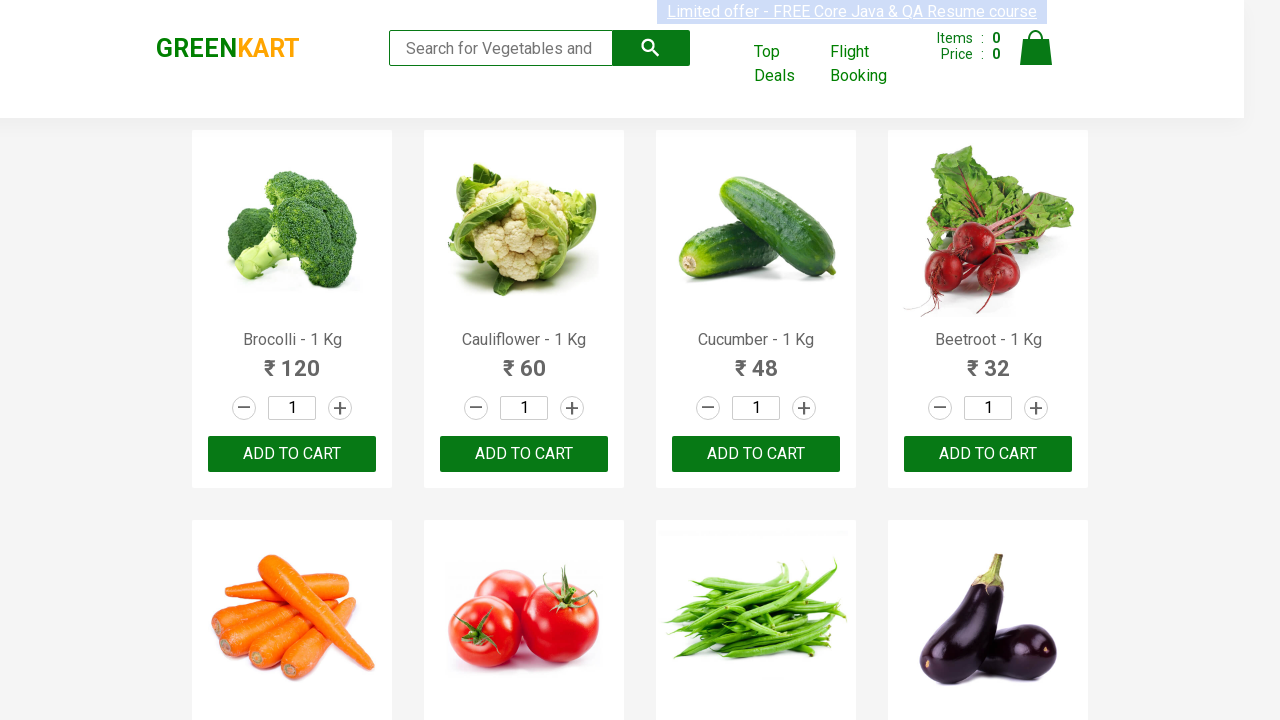

Filled search box with 'ca' on .search-keyword
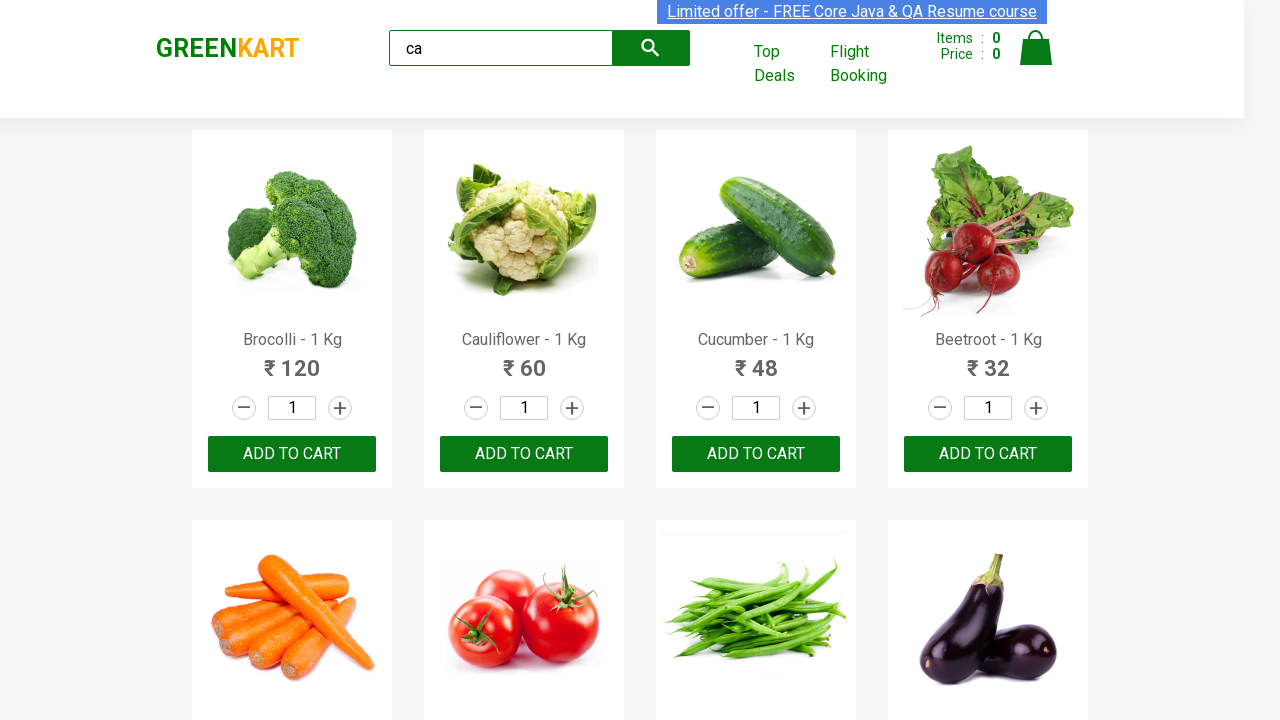

Waited for search results to load
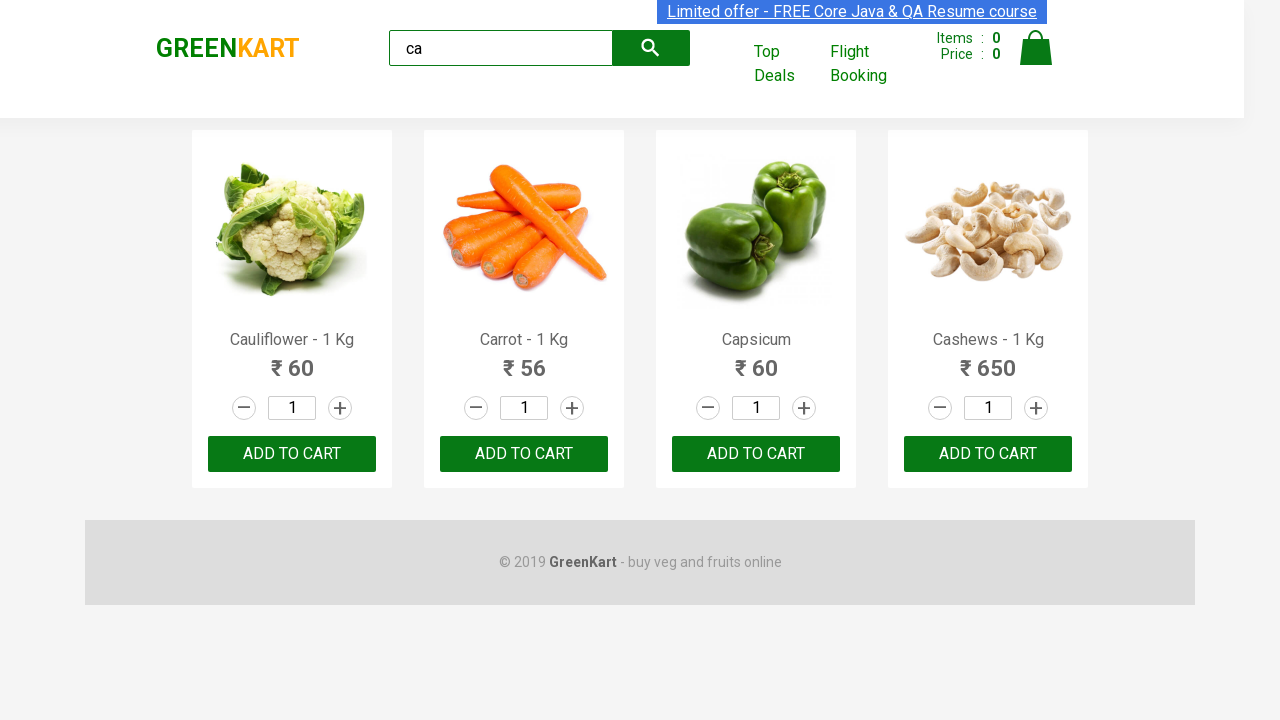

Located all product elements
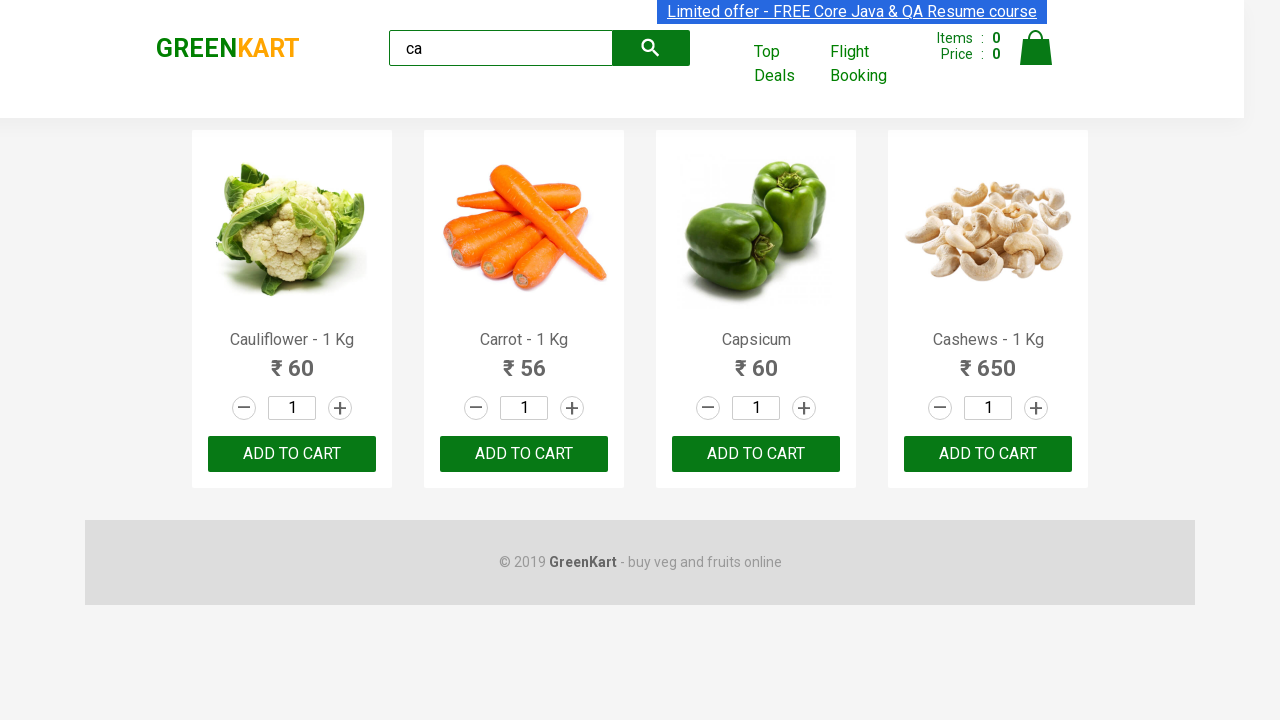

Retrieved product name: Cauliflower - 1 Kg
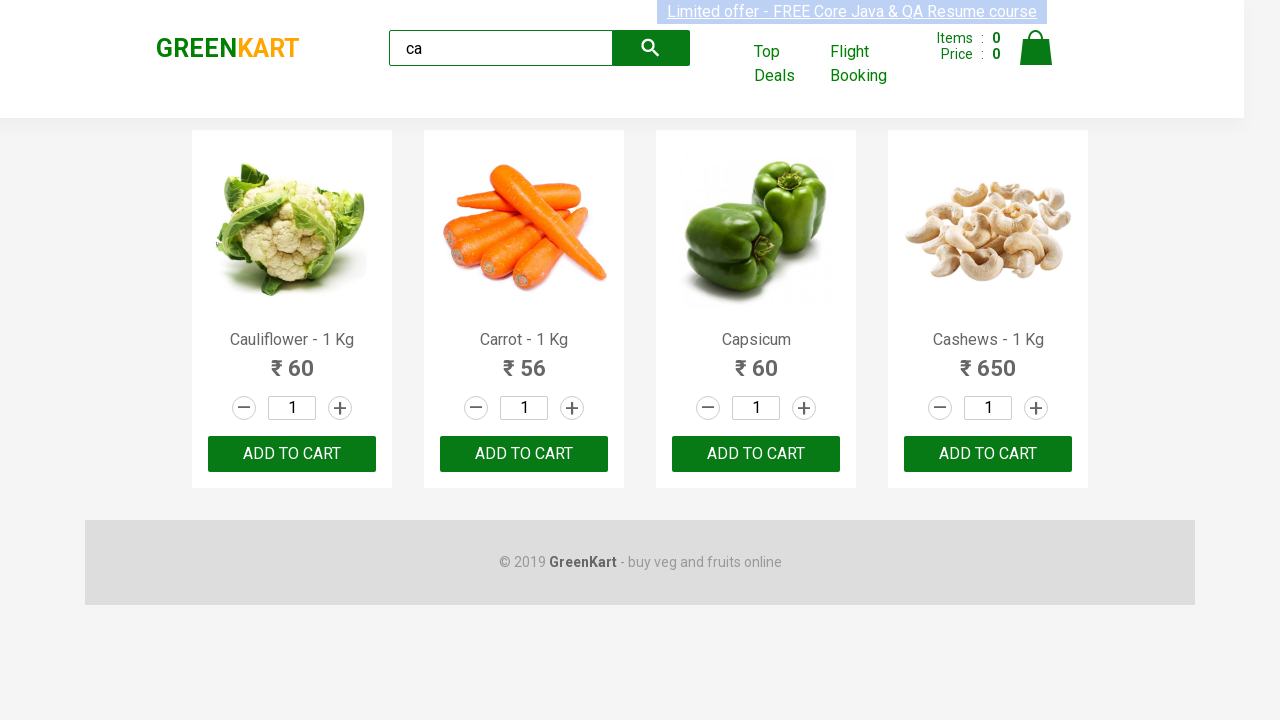

Retrieved product name: Carrot - 1 Kg
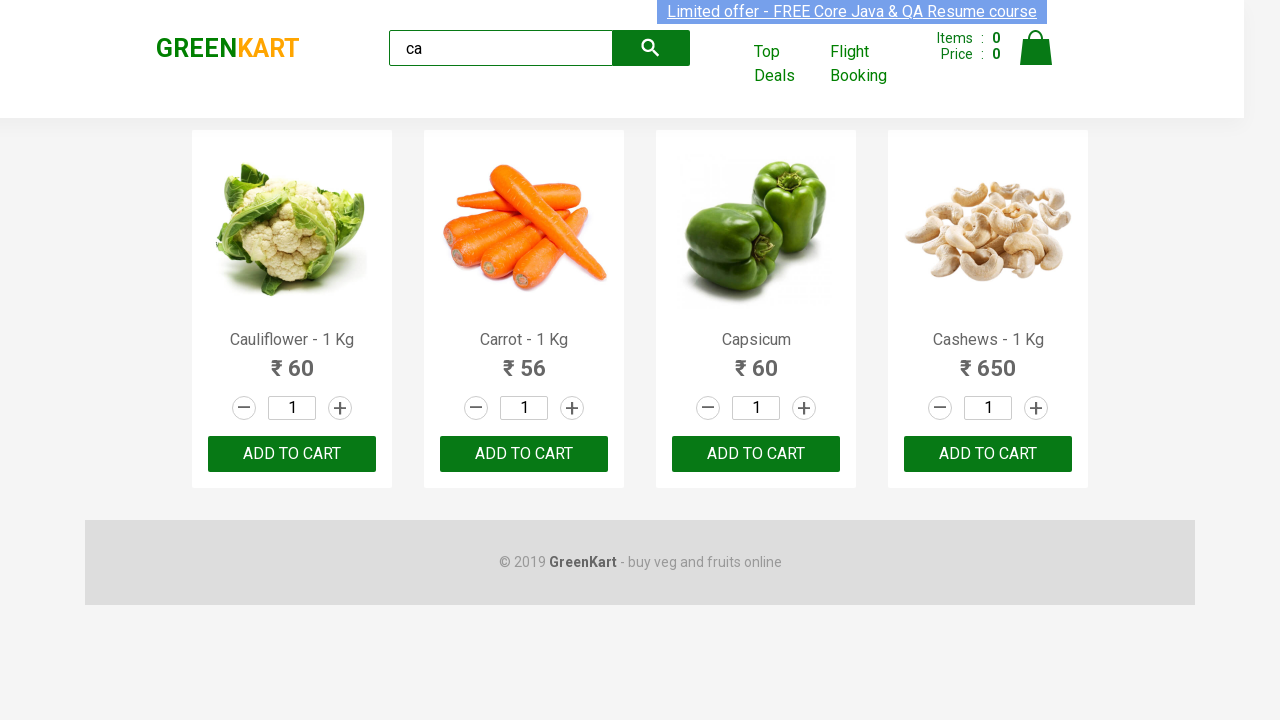

Retrieved product name: Capsicum
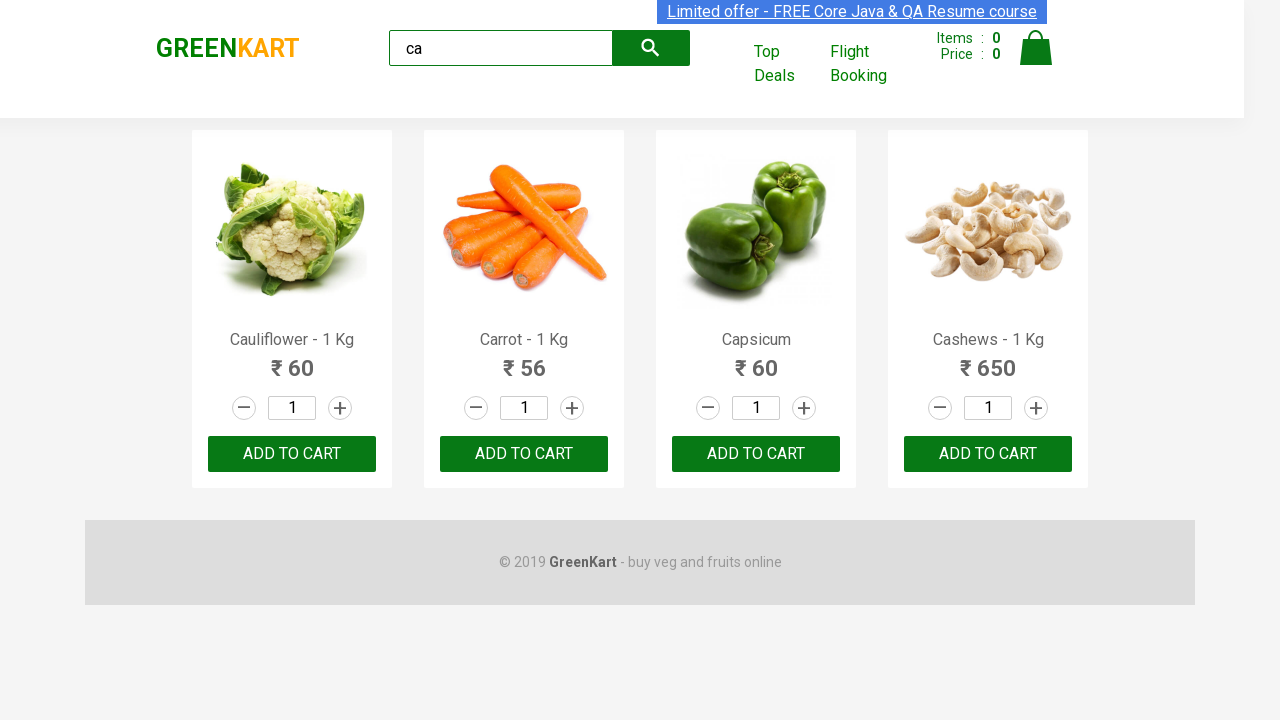

Retrieved product name: Cashews - 1 Kg
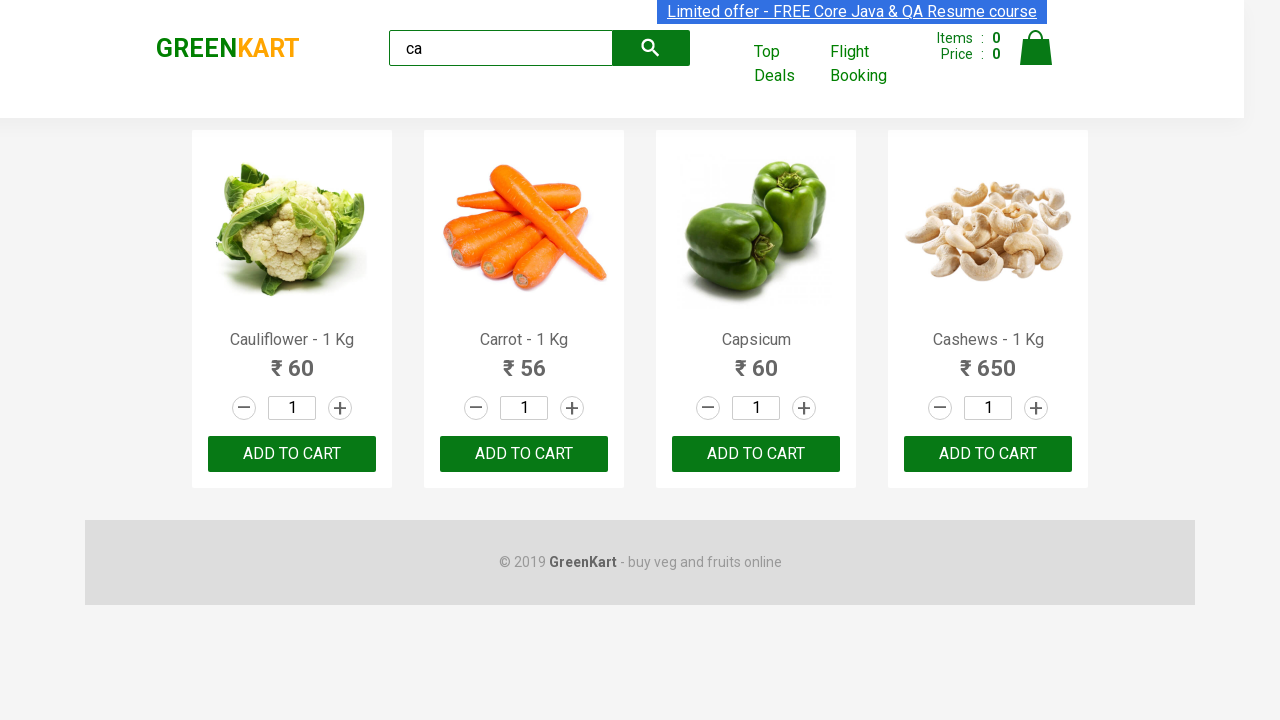

Found Cashews and clicked Add to Cart button at (988, 454) on .products .product >> nth=3 >> button
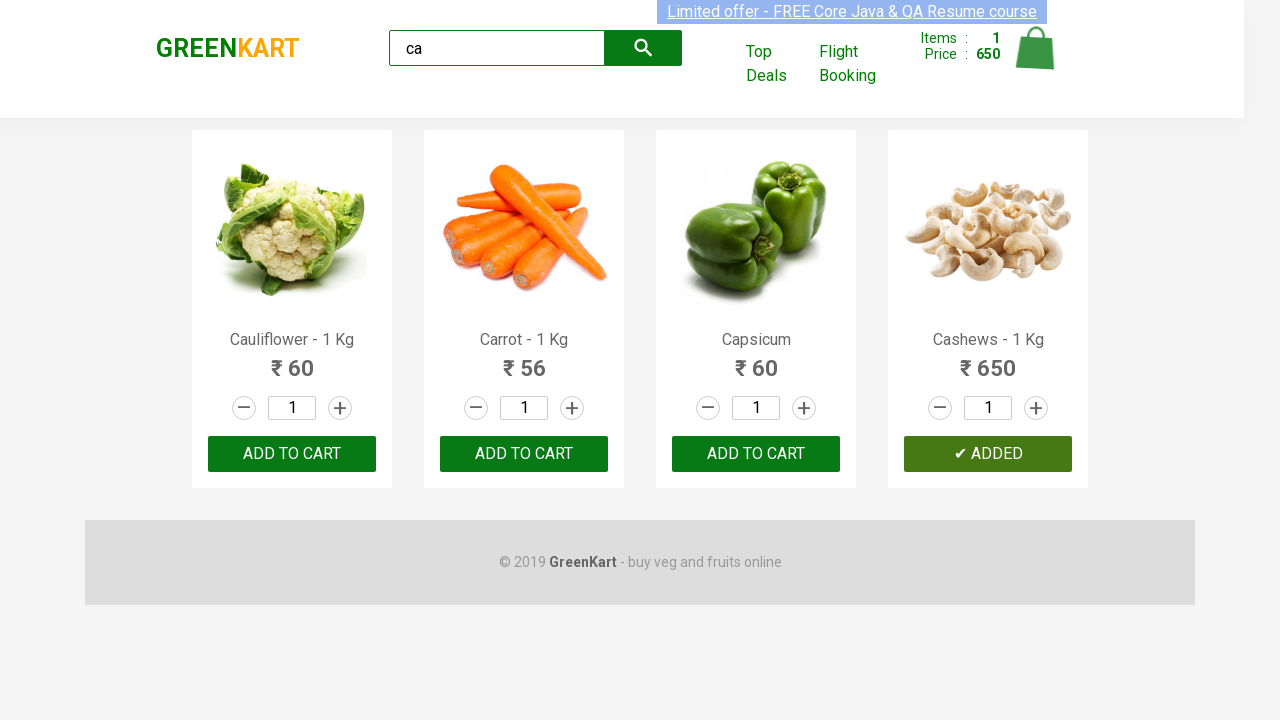

Clicked the cart icon to view shopping cart at (1036, 48) on .cart-icon > img
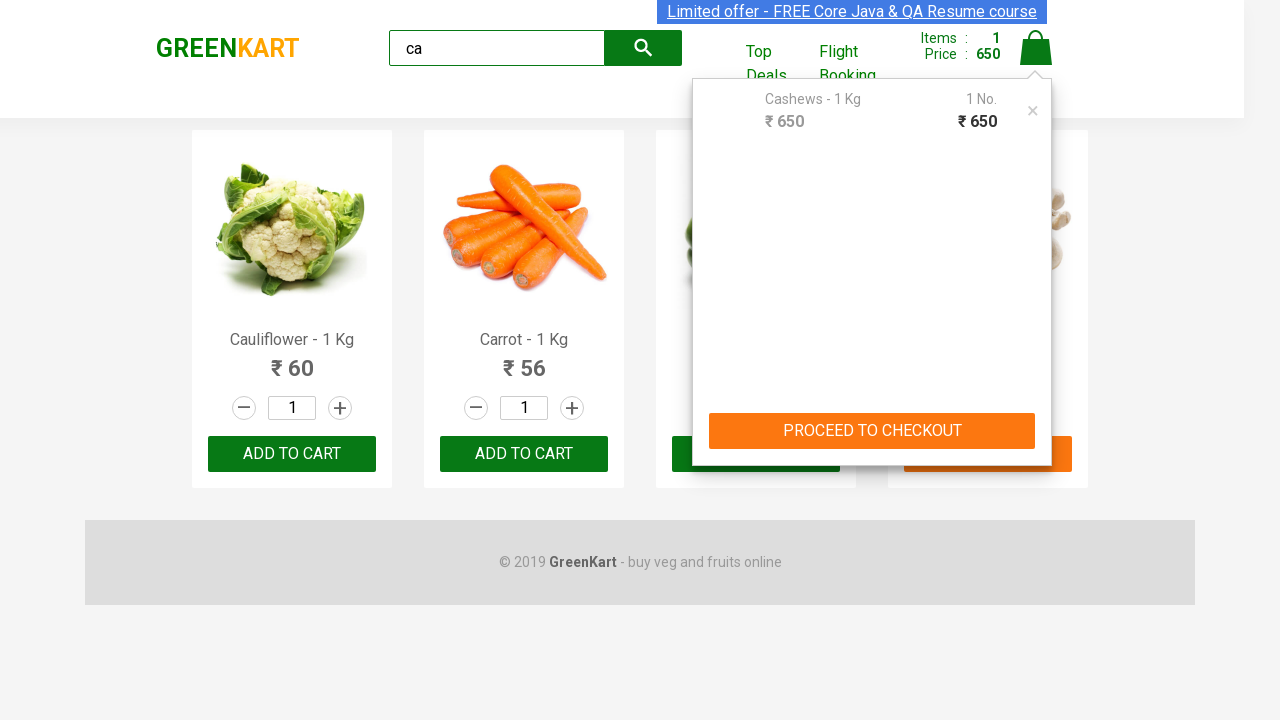

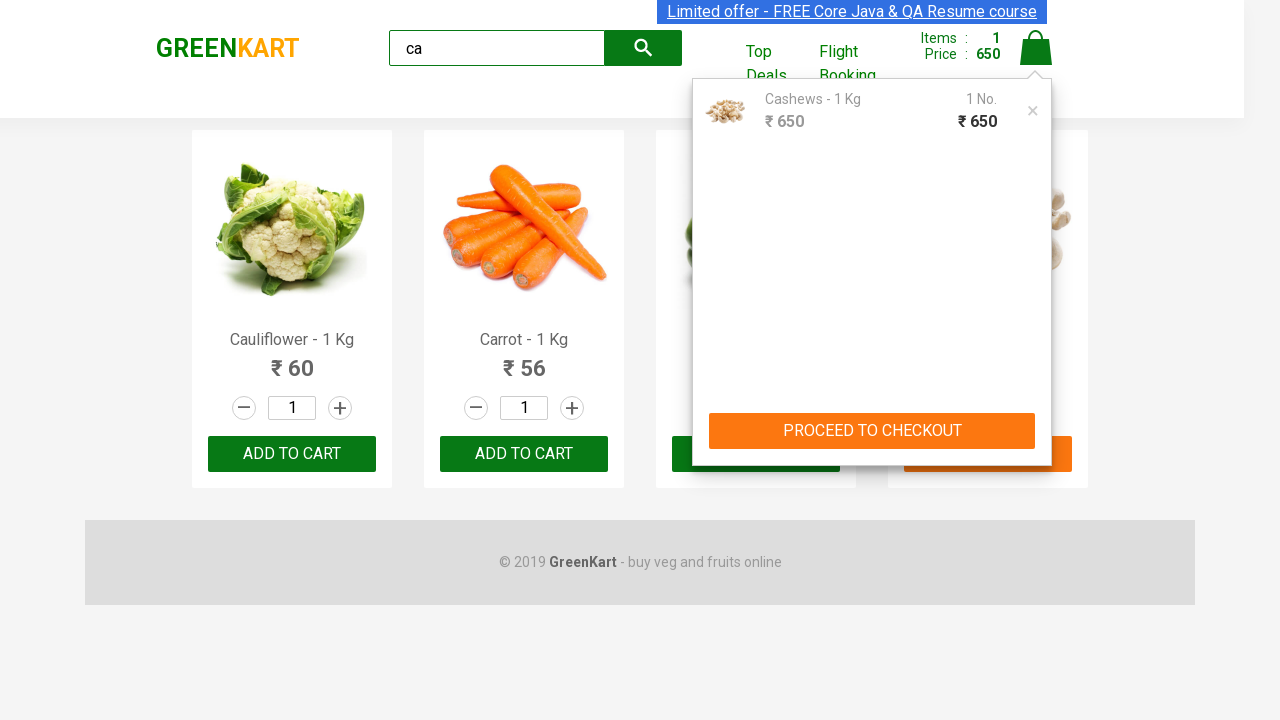